Tests scrolling to a button element on the EPFO India website, clicking it via JavaScript, and handling the resulting alert popup by accepting it.

Starting URL: https://www.epfindia.gov.in/site_en/index.php

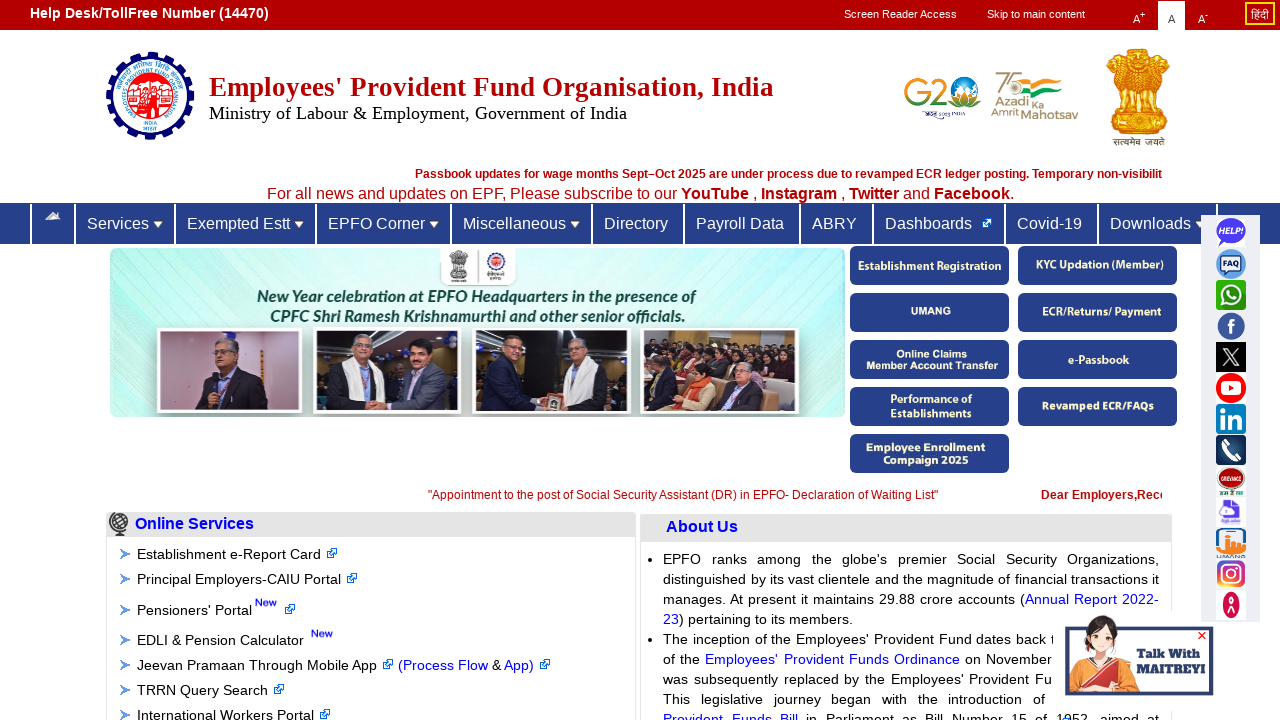

Scrolled to button element with id 'bt3'
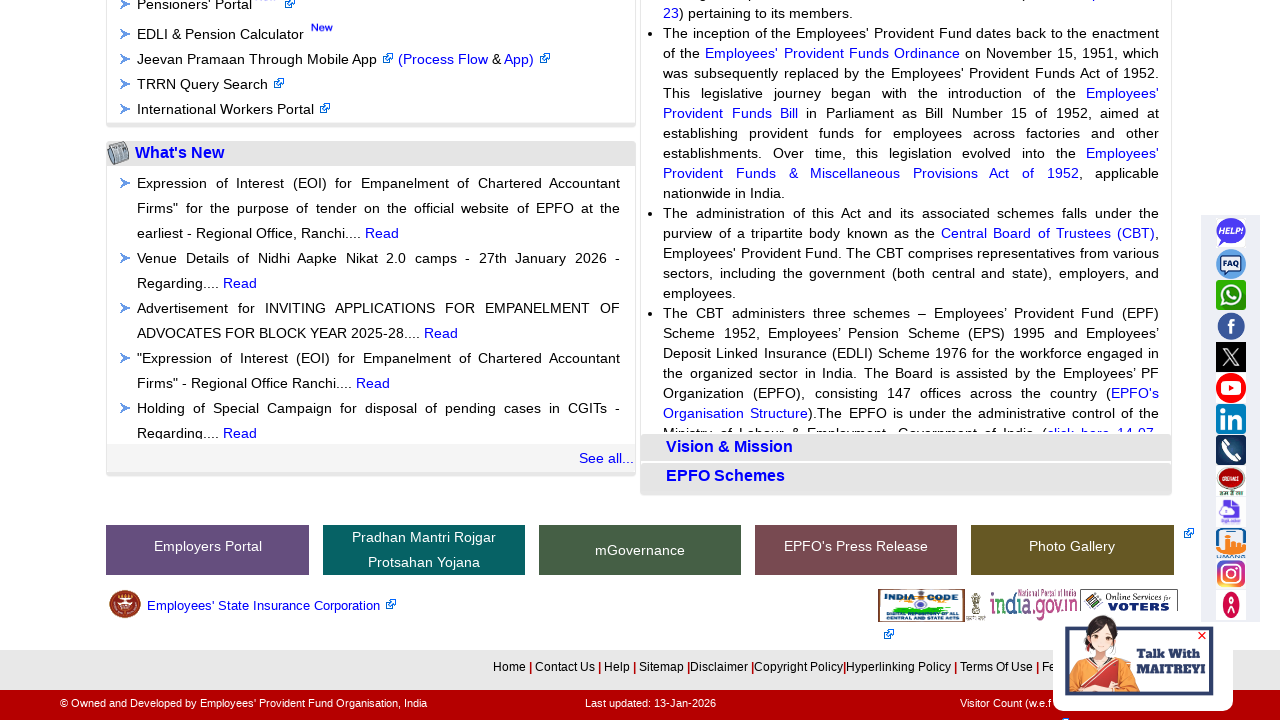

Waited 1 second for scroll to complete
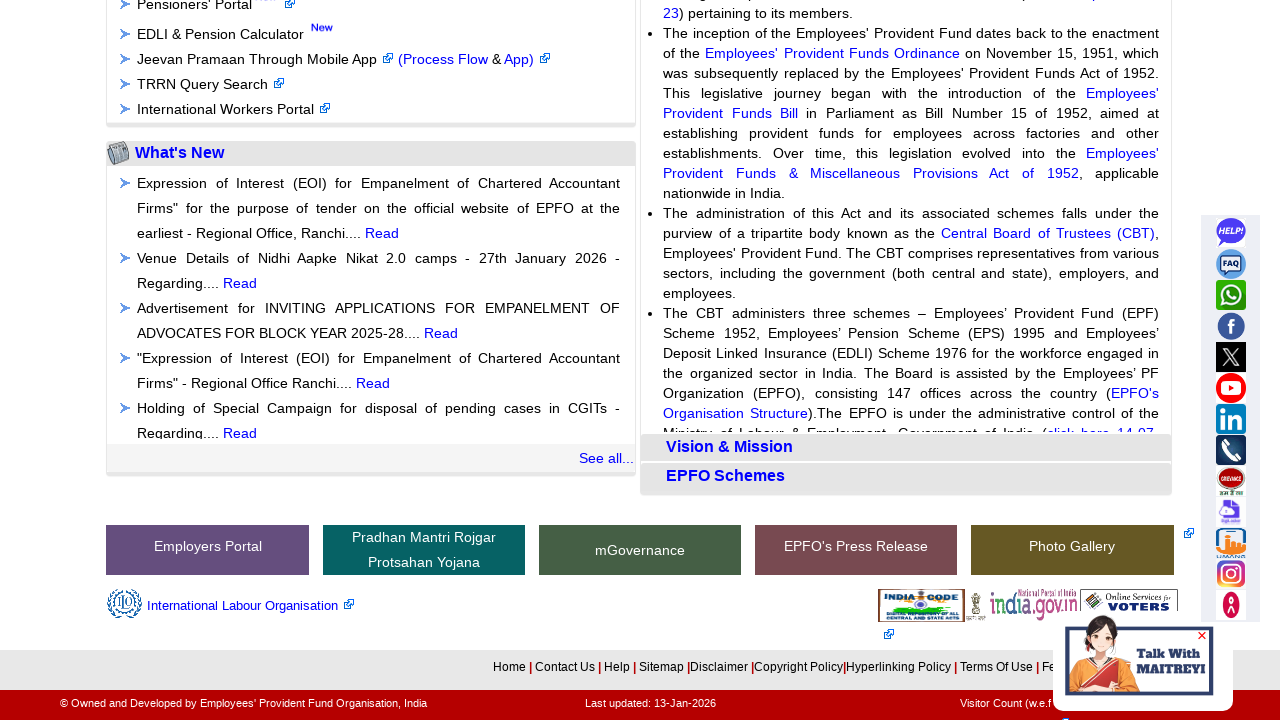

Clicked the button element via Playwright at (210, 550) on xpath=//div[@class='imp_butn' and @id='bt3']
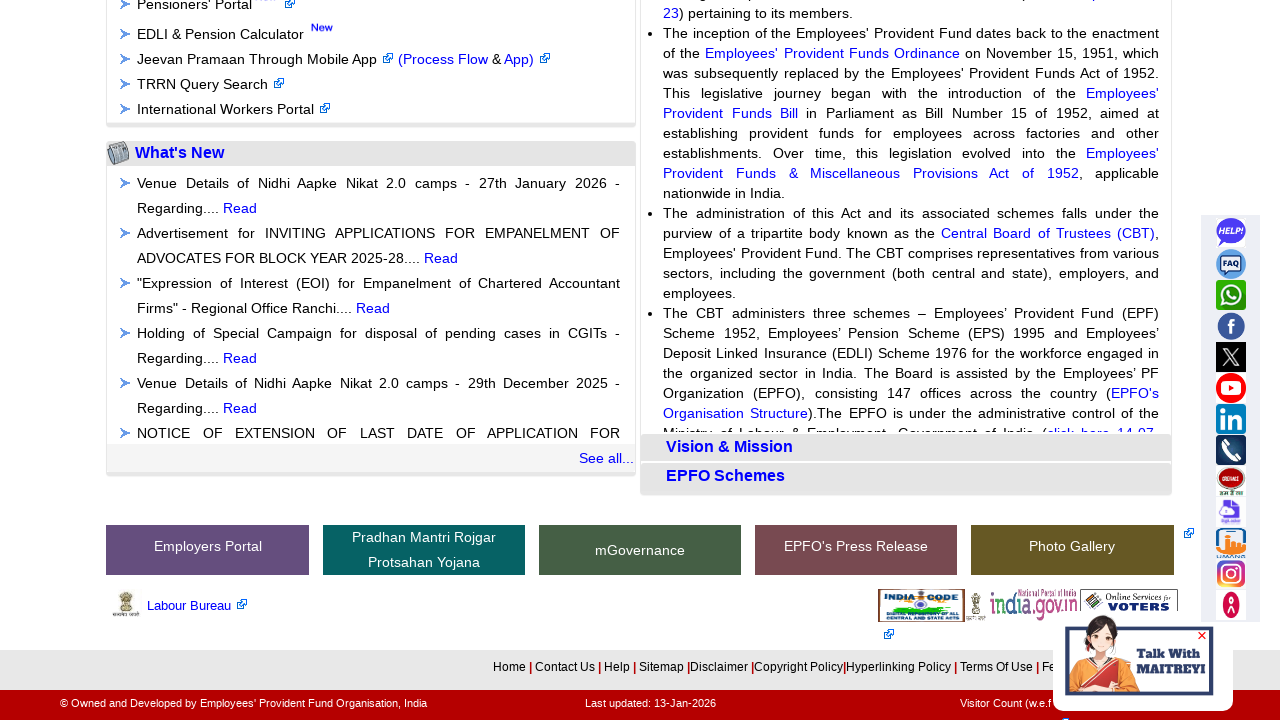

Set up dialog handler to accept alert popups
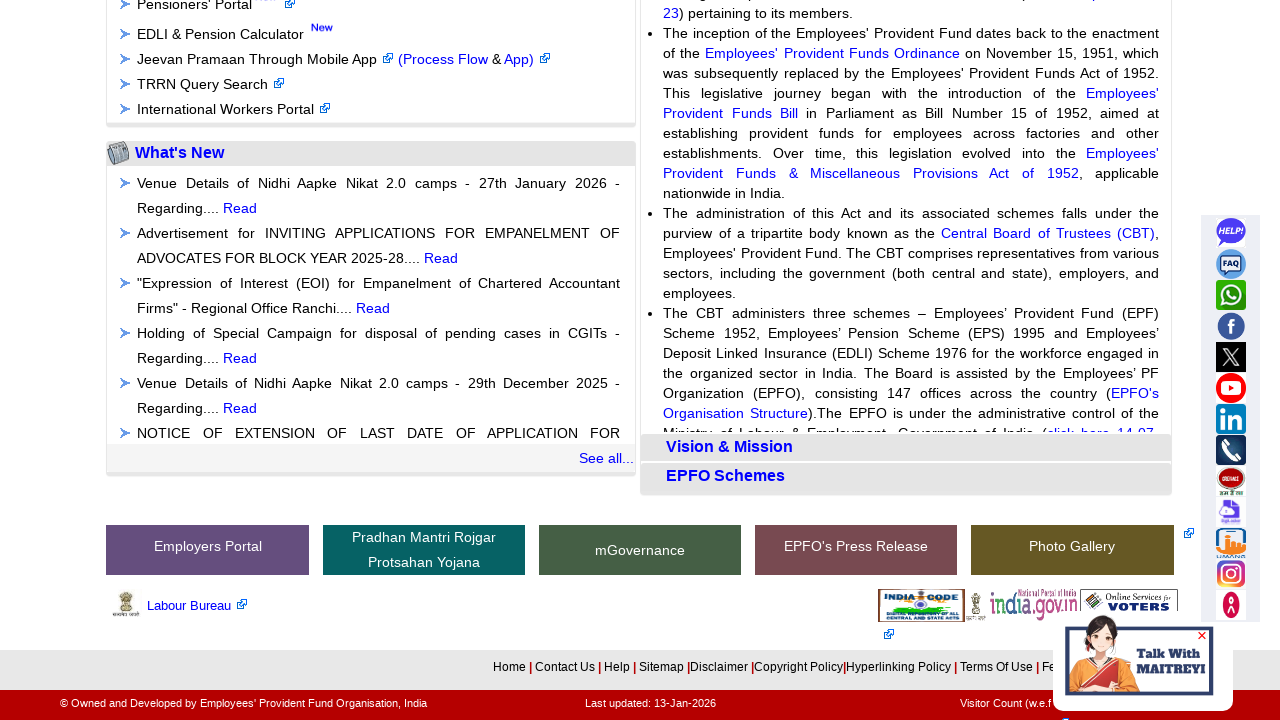

Waited 2 seconds for alert and any state changes to complete
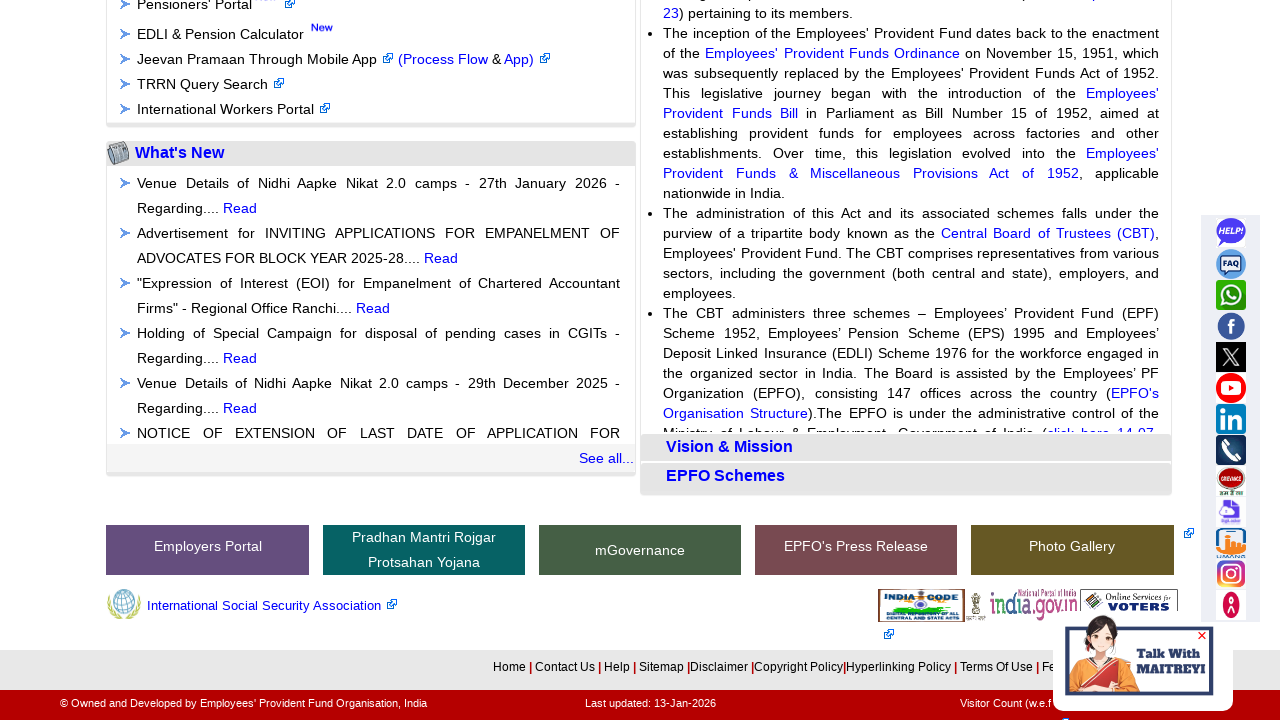

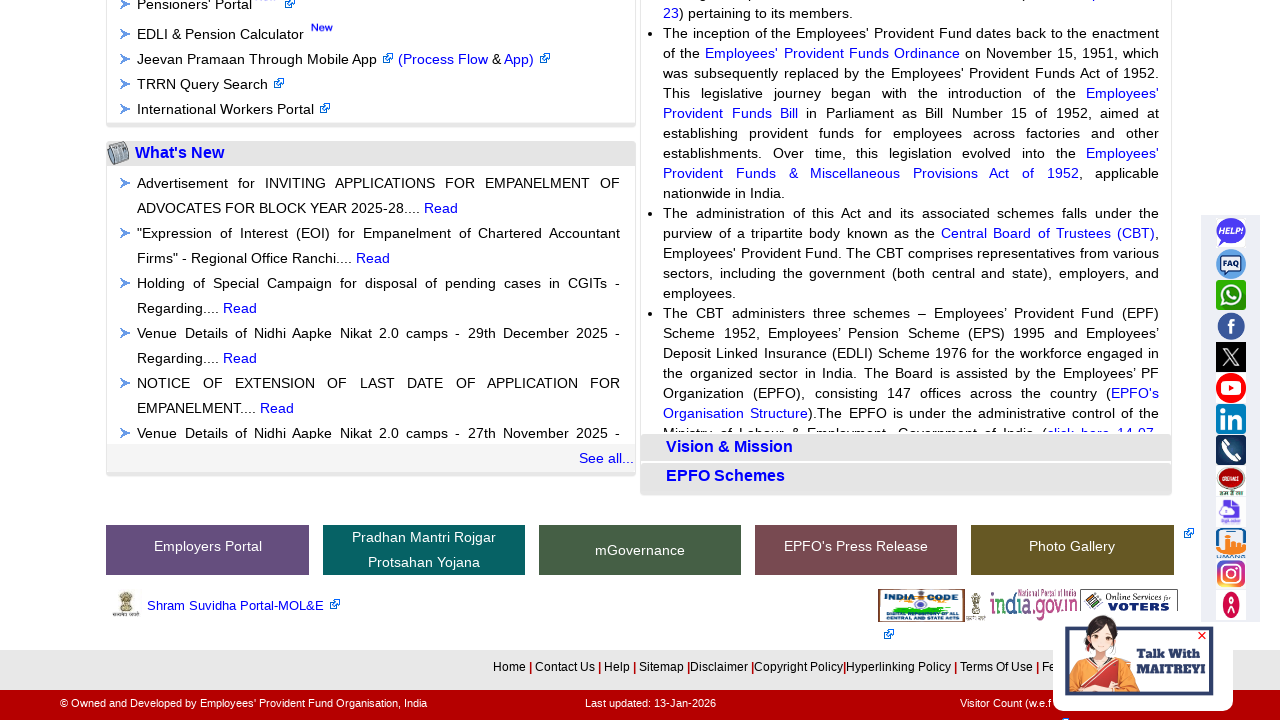